Tests multi-select dropdown functionality by selecting multiple options from a dropdown list and then deselecting all options

Starting URL: http://omayo.blogspot.com/

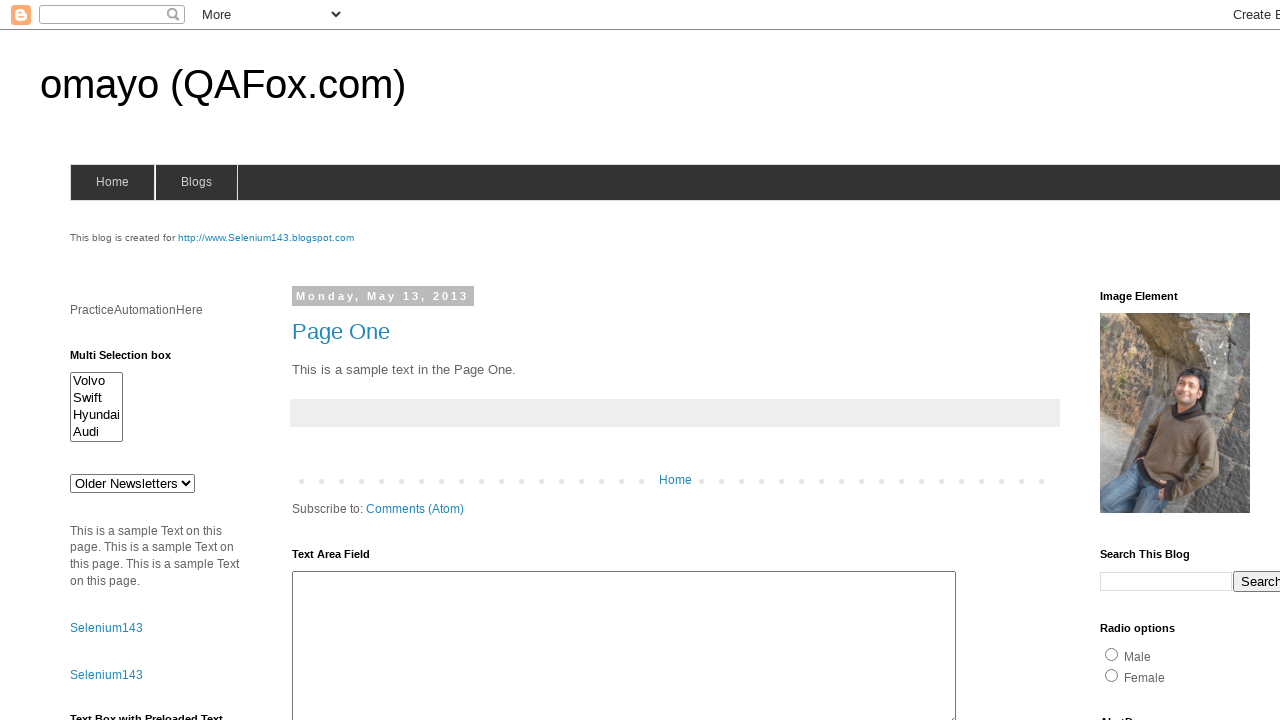

Multi-select dropdown element loaded and visible
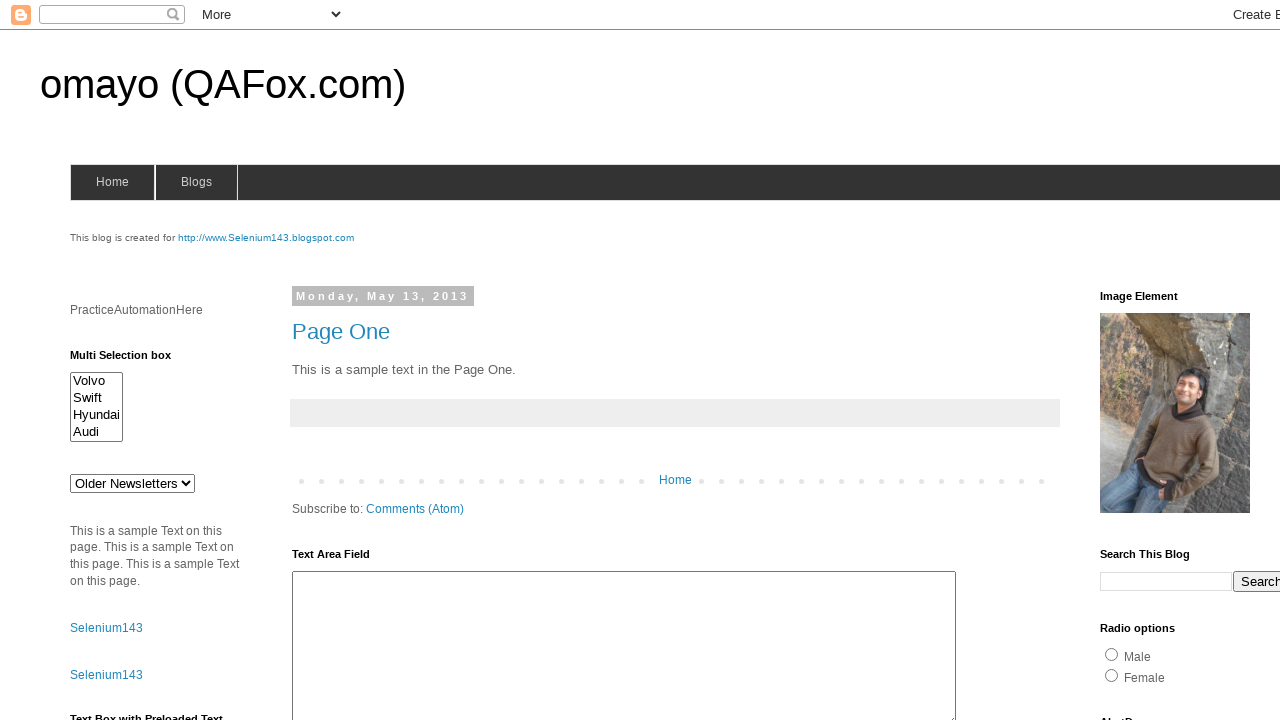

Selected first option (index 0) from multi-select dropdown on #multiselect1
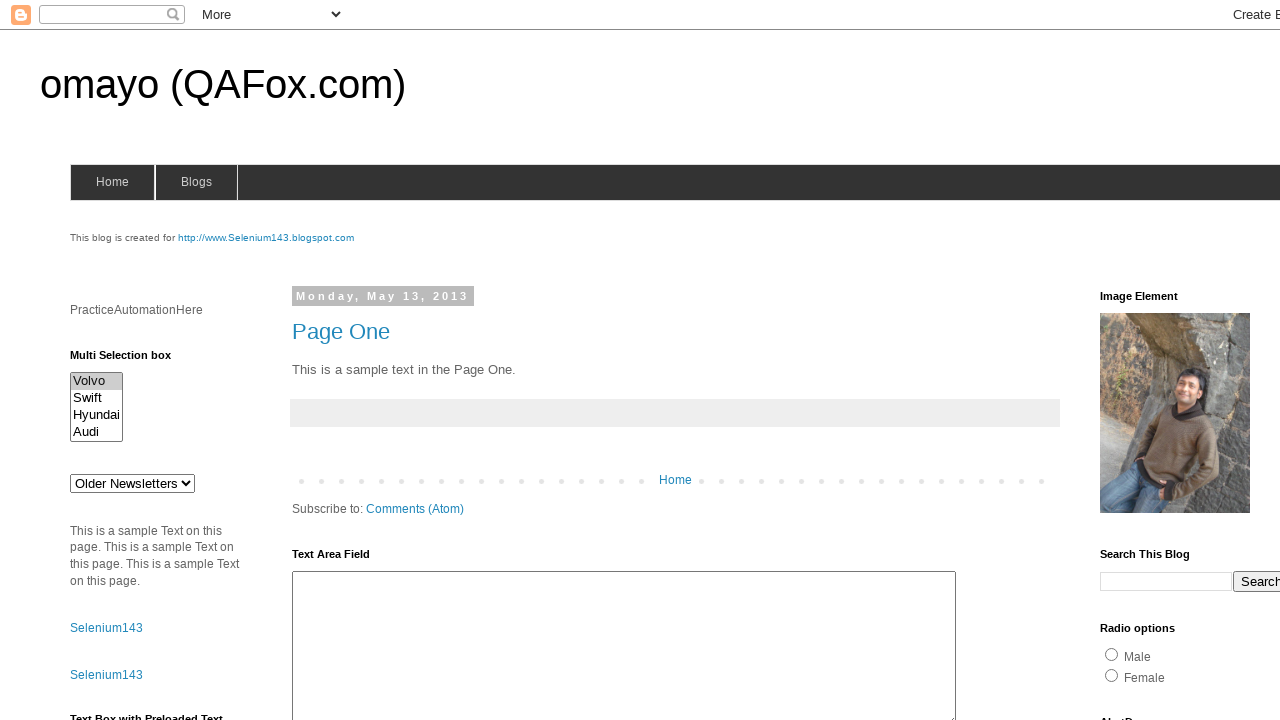

Selected first and third options (indices 0, 2) from multi-select dropdown on #multiselect1
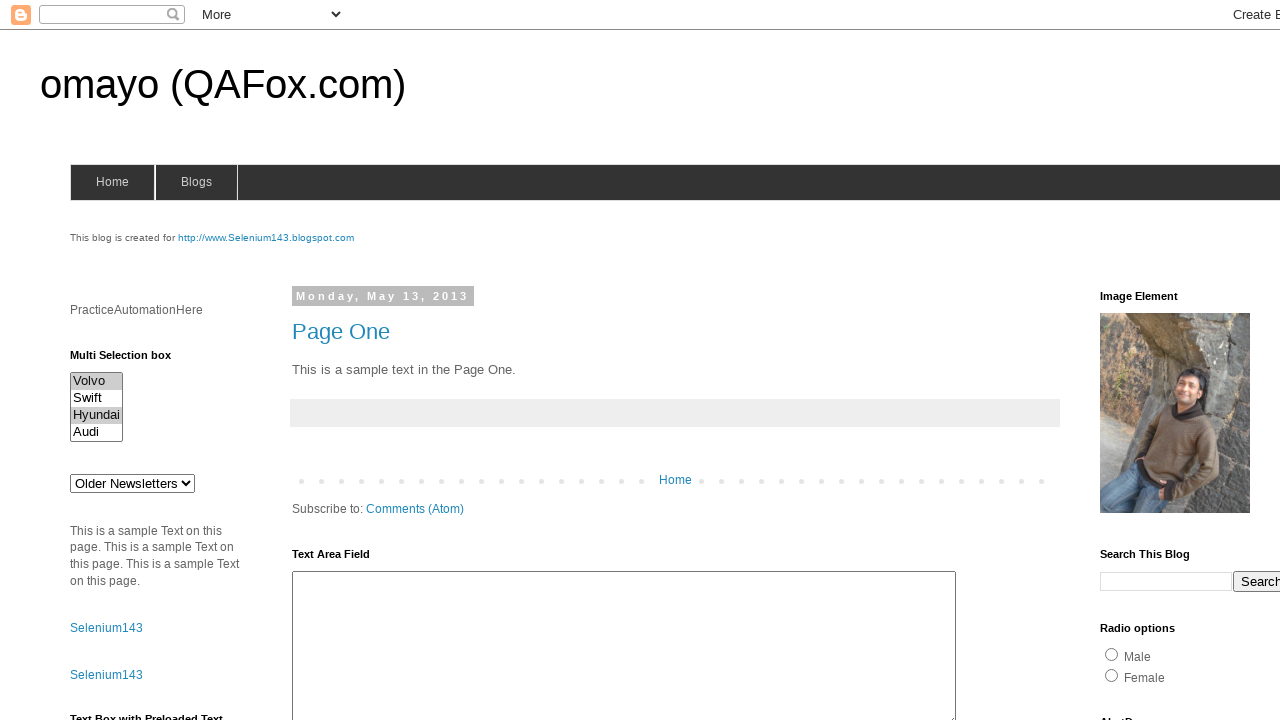

Selected first, third, and fourth options (indices 0, 2, 3) from multi-select dropdown on #multiselect1
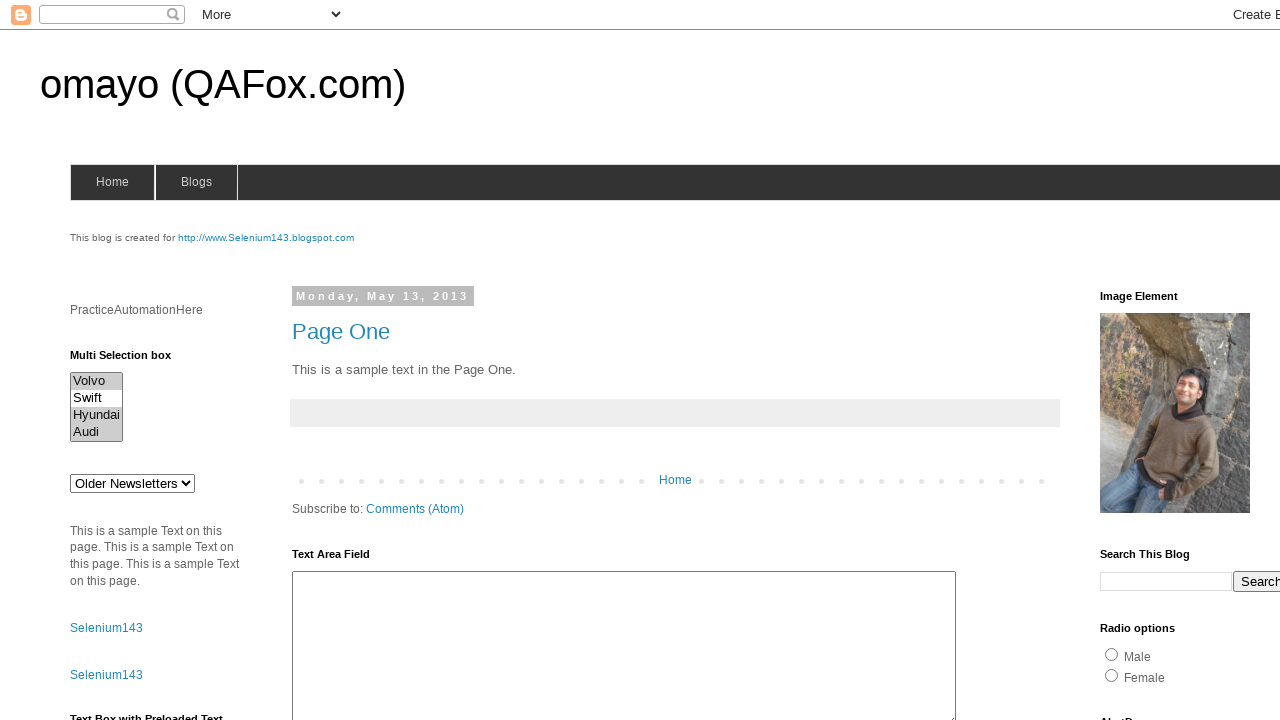

Deselected all options from multi-select dropdown on #multiselect1
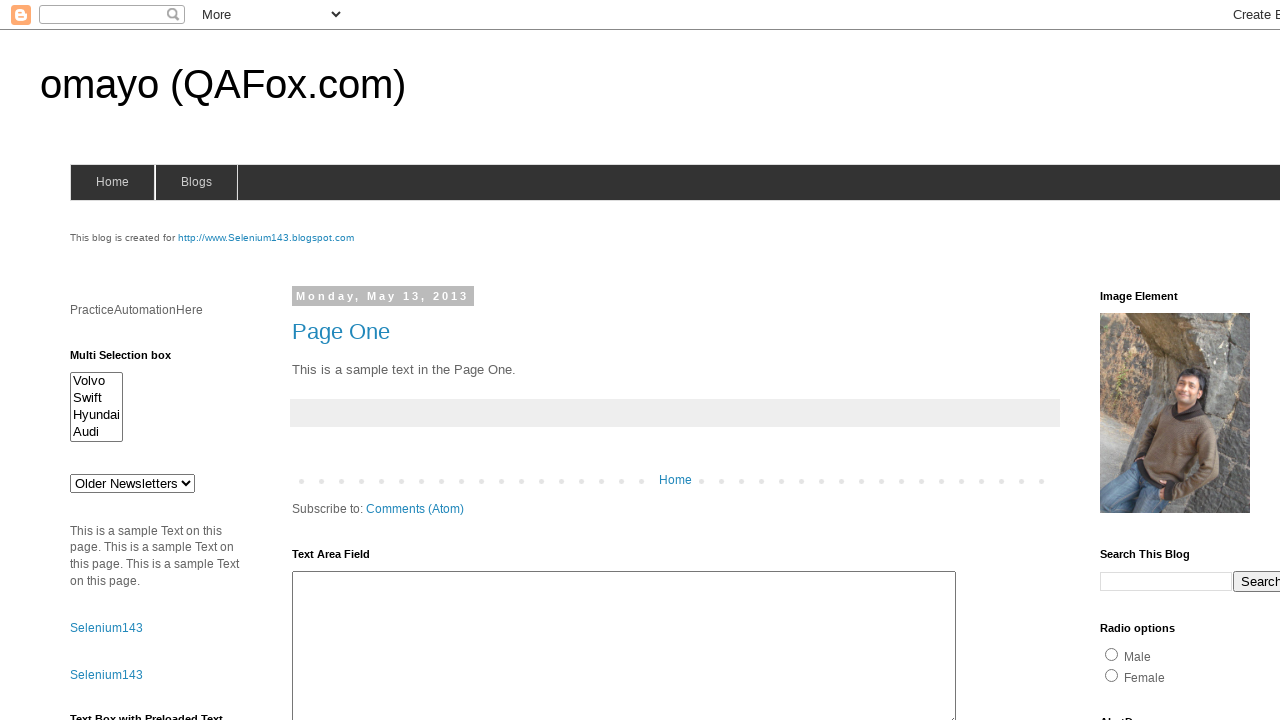

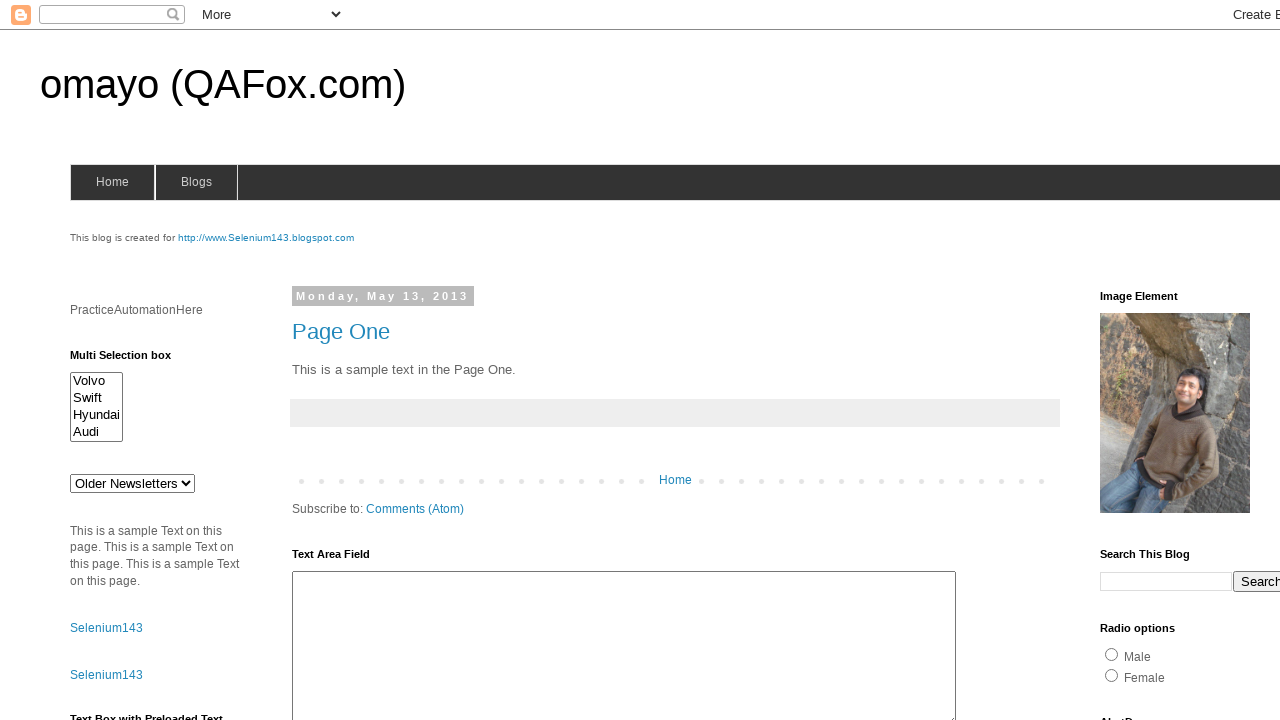